Tests clicking a button with a dynamic ID on the UI Testing Playground website to verify that elements with changing IDs can still be located using CSS class selectors.

Starting URL: http://uitestingplayground.com/dynamicid

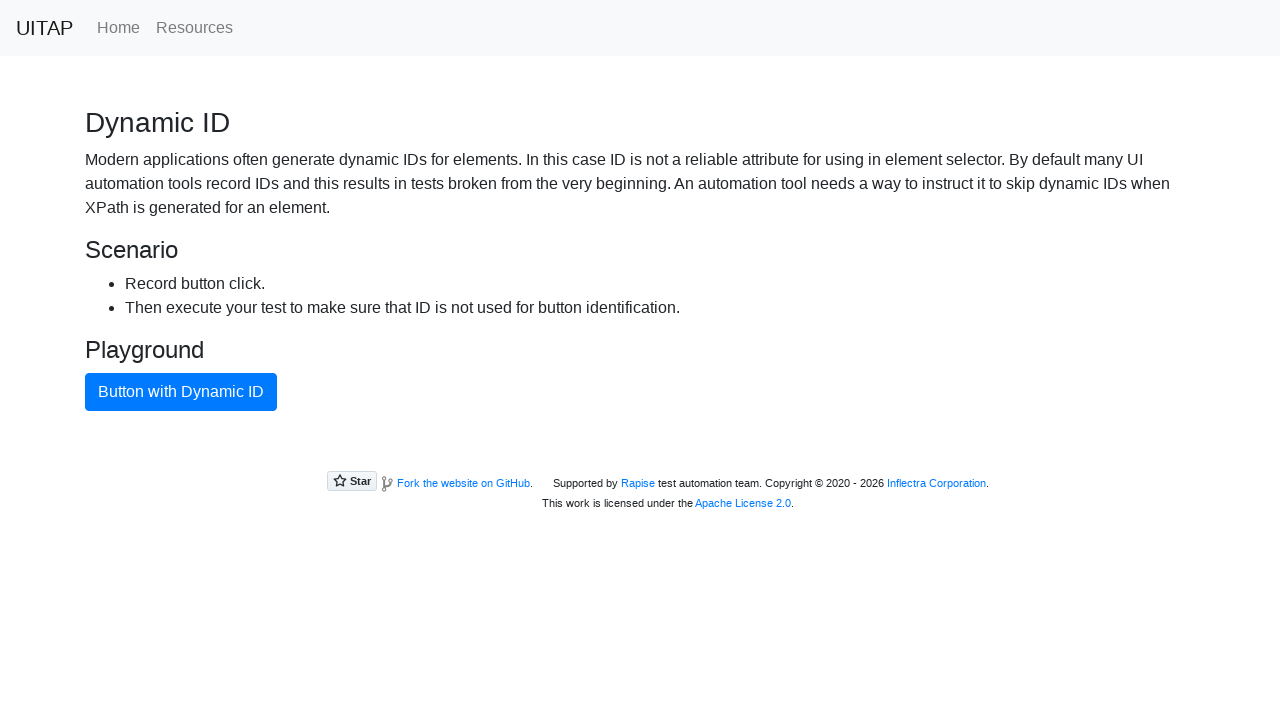

Navigated to UI Testing Playground dynamic ID page
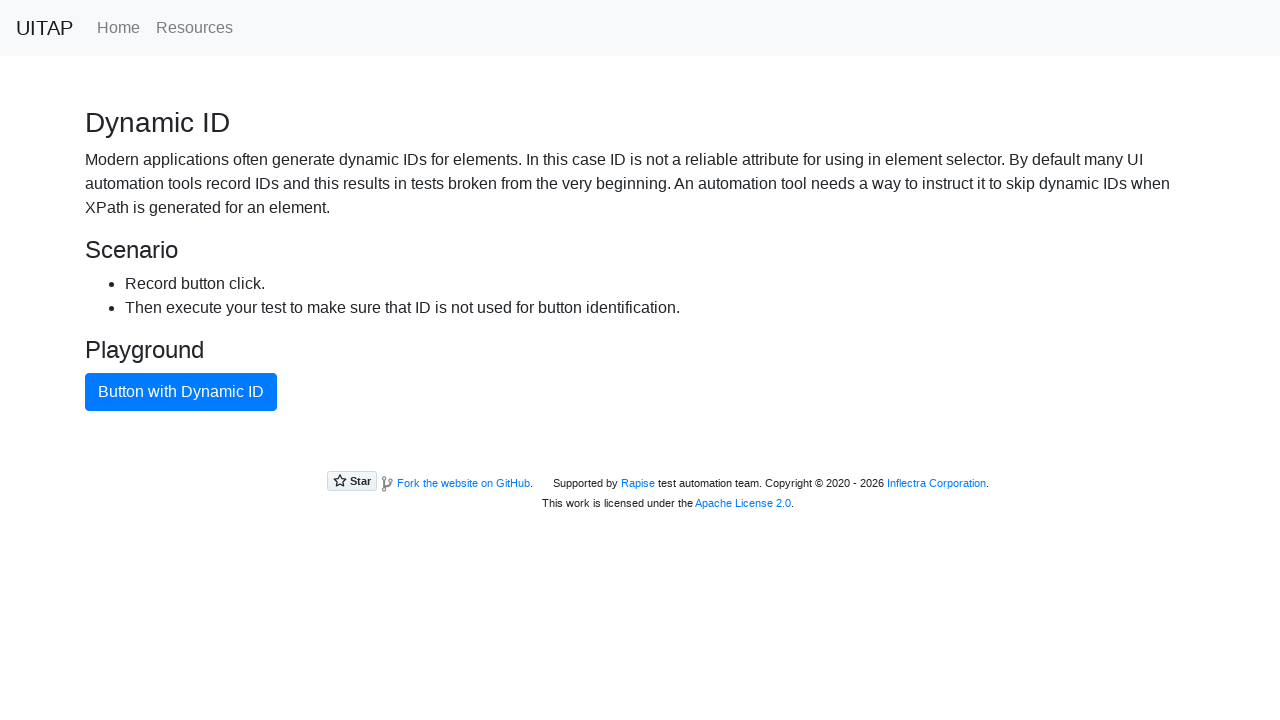

Clicked button with dynamic ID using class selector at (181, 392) on .btn.btn-primary
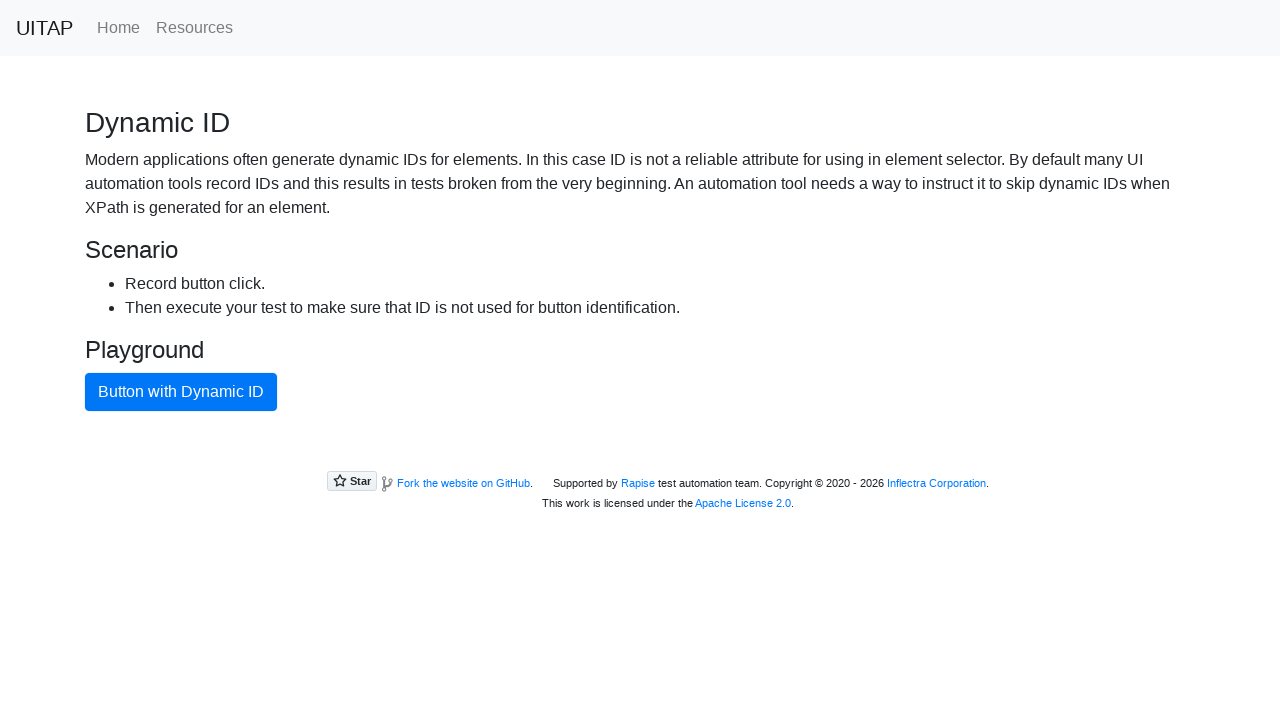

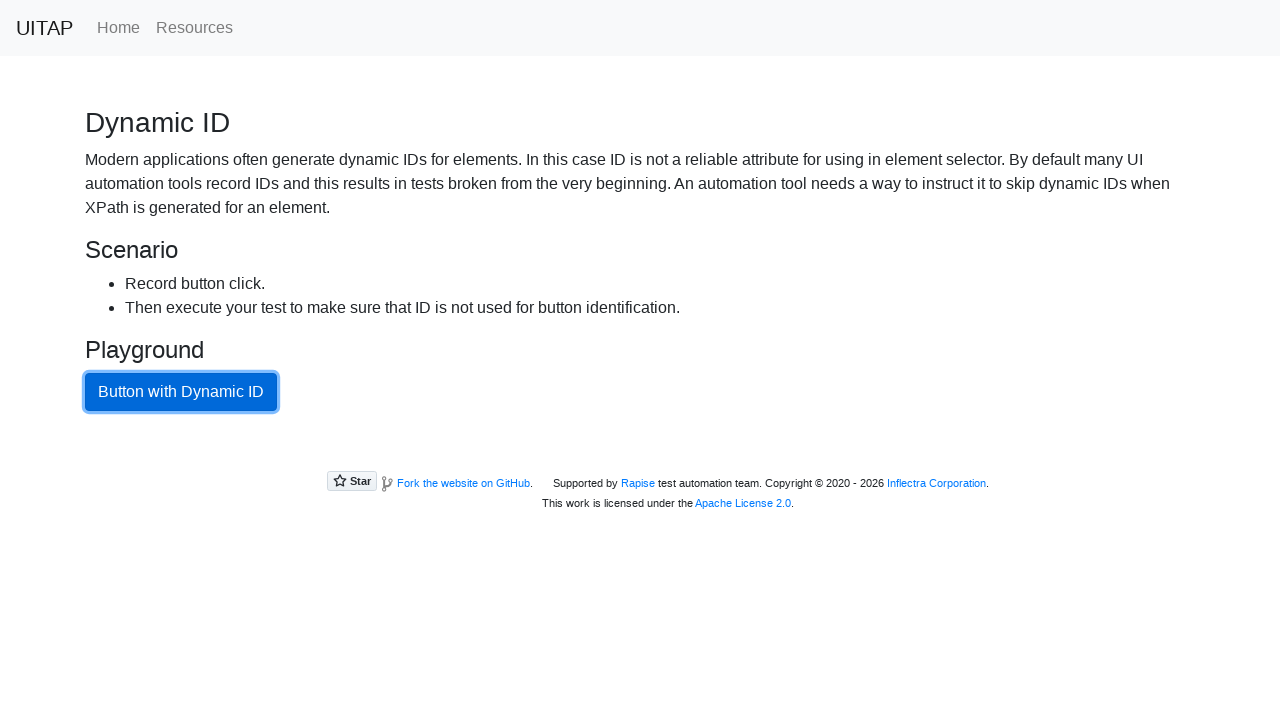